Tests the forgot password functionality by clicking the forgot password link, entering a username, and submitting the reset request

Starting URL: https://opensource-demo.orangehrmlive.com/web/index.php/auth/login

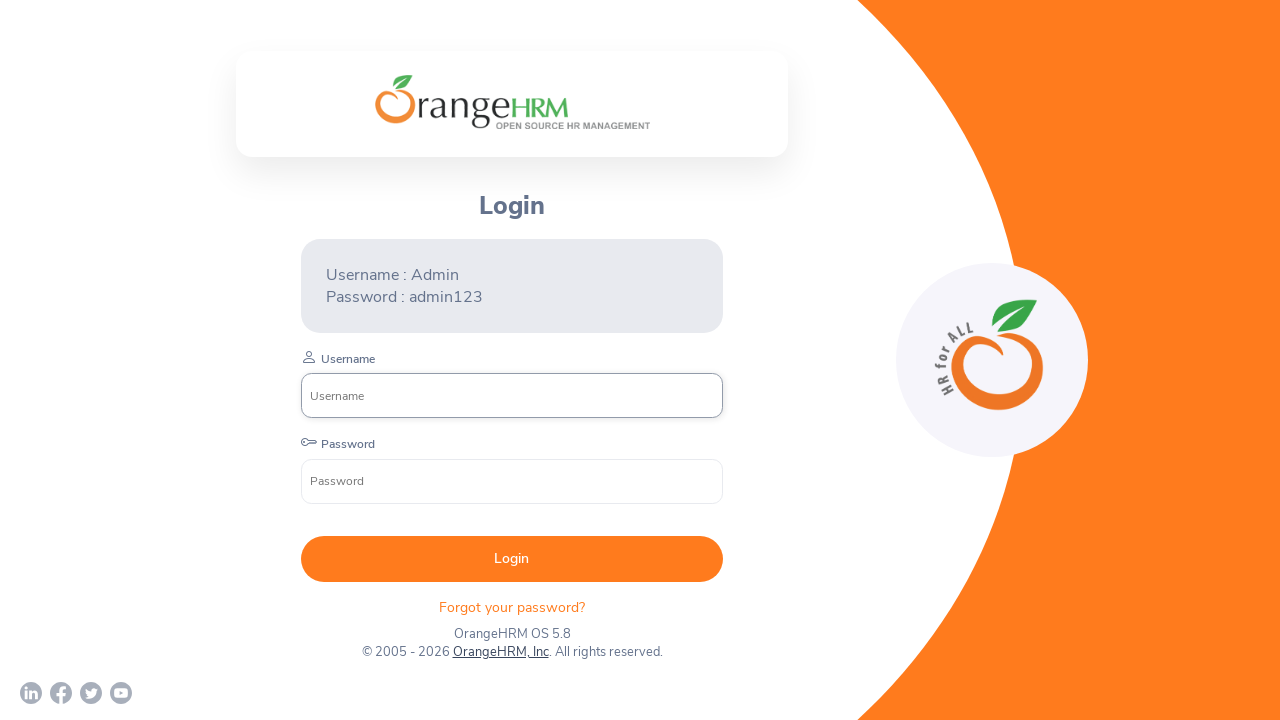

Clicked 'Forgot your password?' link at (512, 607) on xpath=//p[text()='Forgot your password? ']
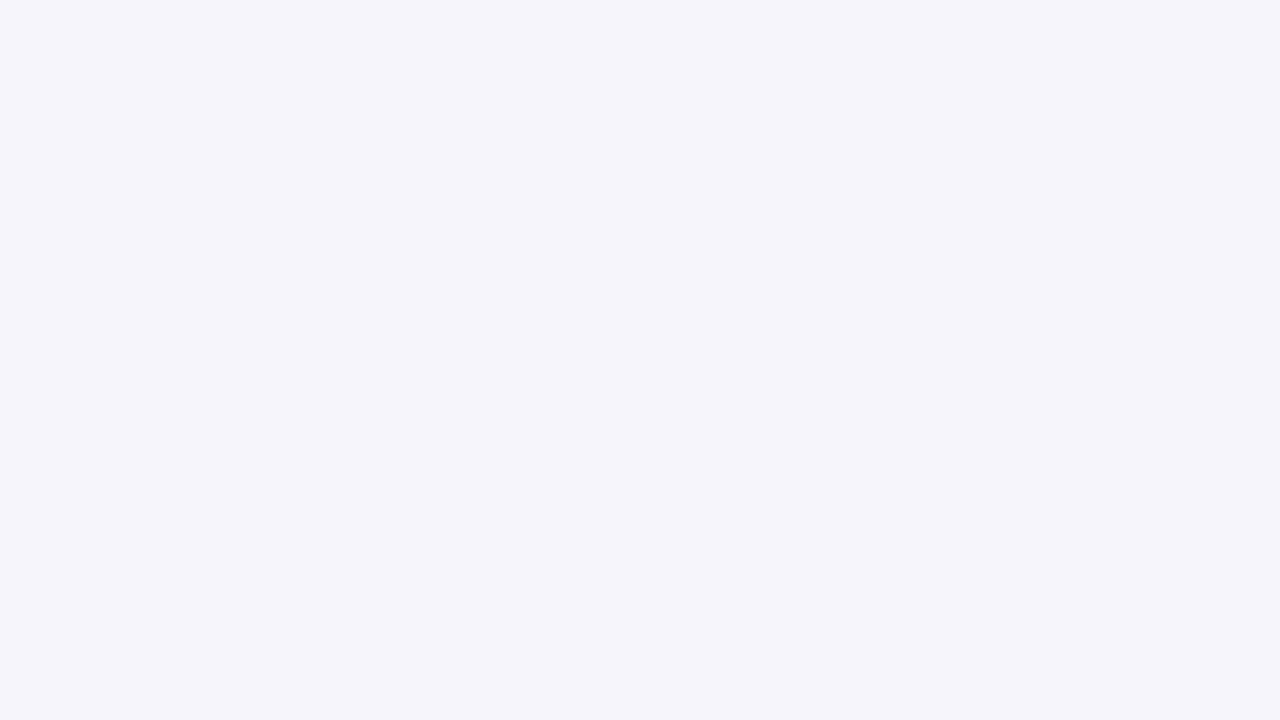

Filled username field with 'shilpa123' on //input[@name='username']
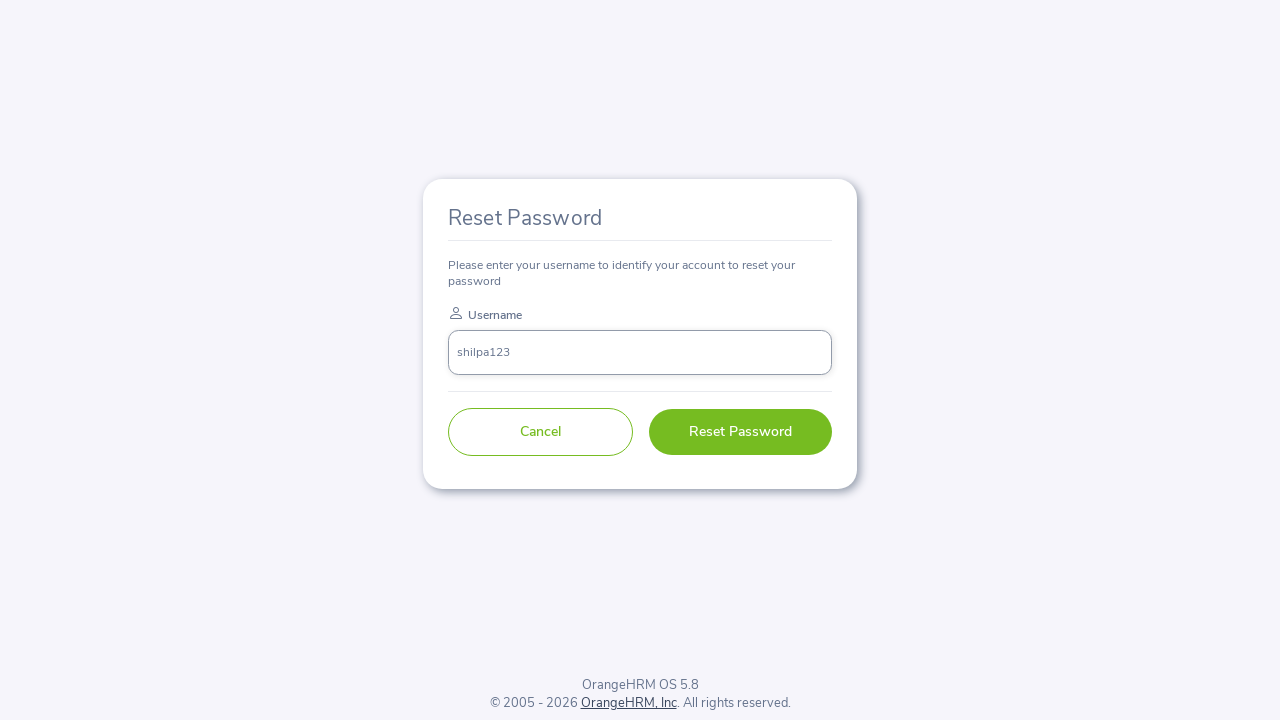

Clicked submit button to request password reset at (740, 432) on xpath=//button[@type='submit']
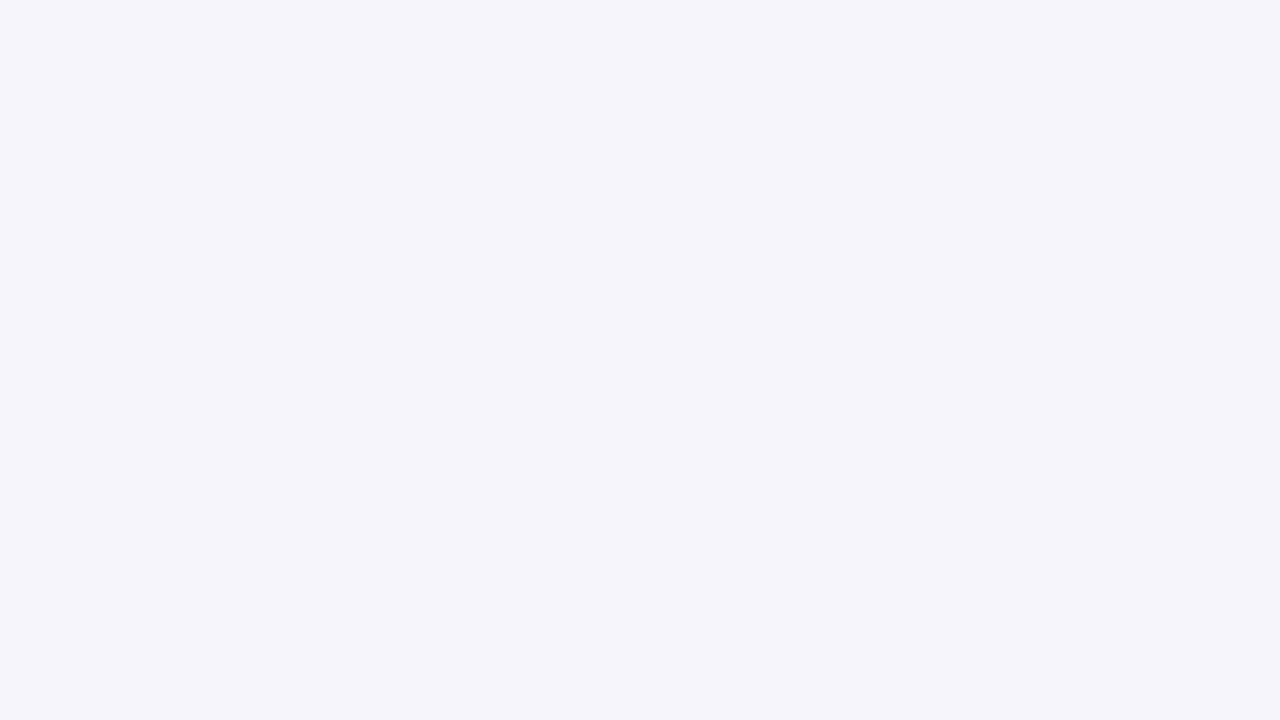

Password reset confirmation message appeared
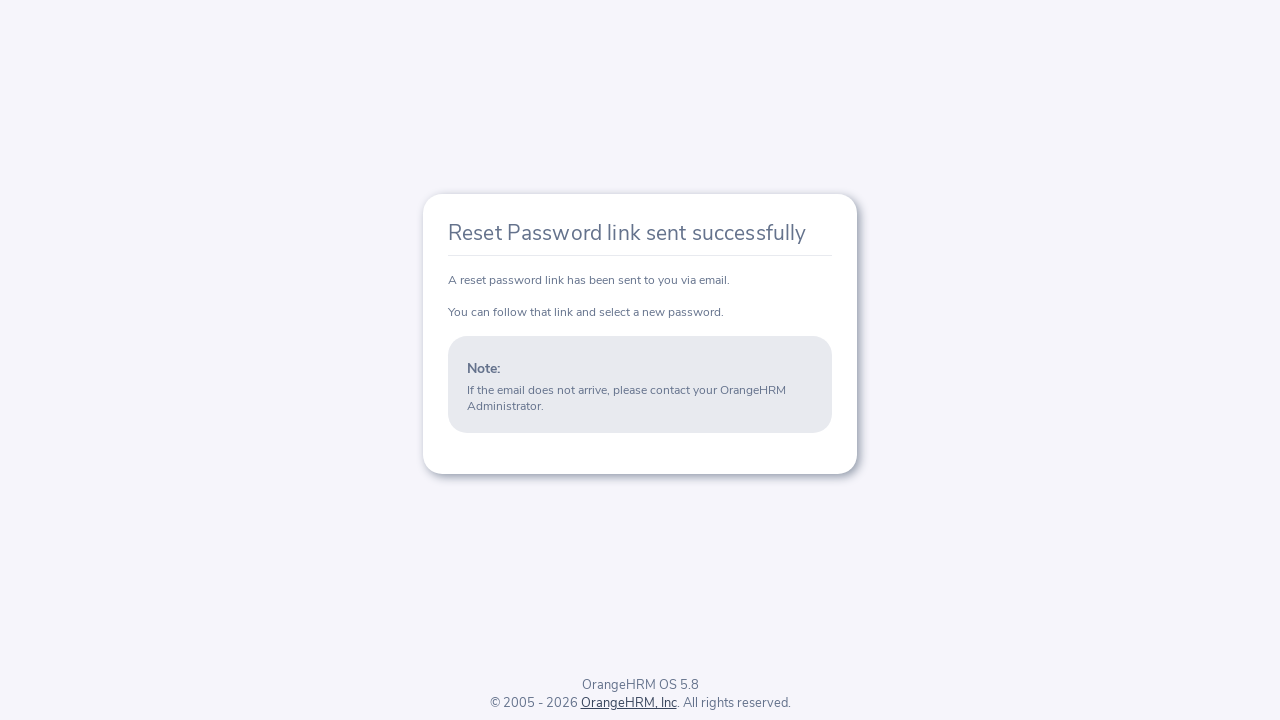

Verified success message: 'Reset Password link sent successfully'
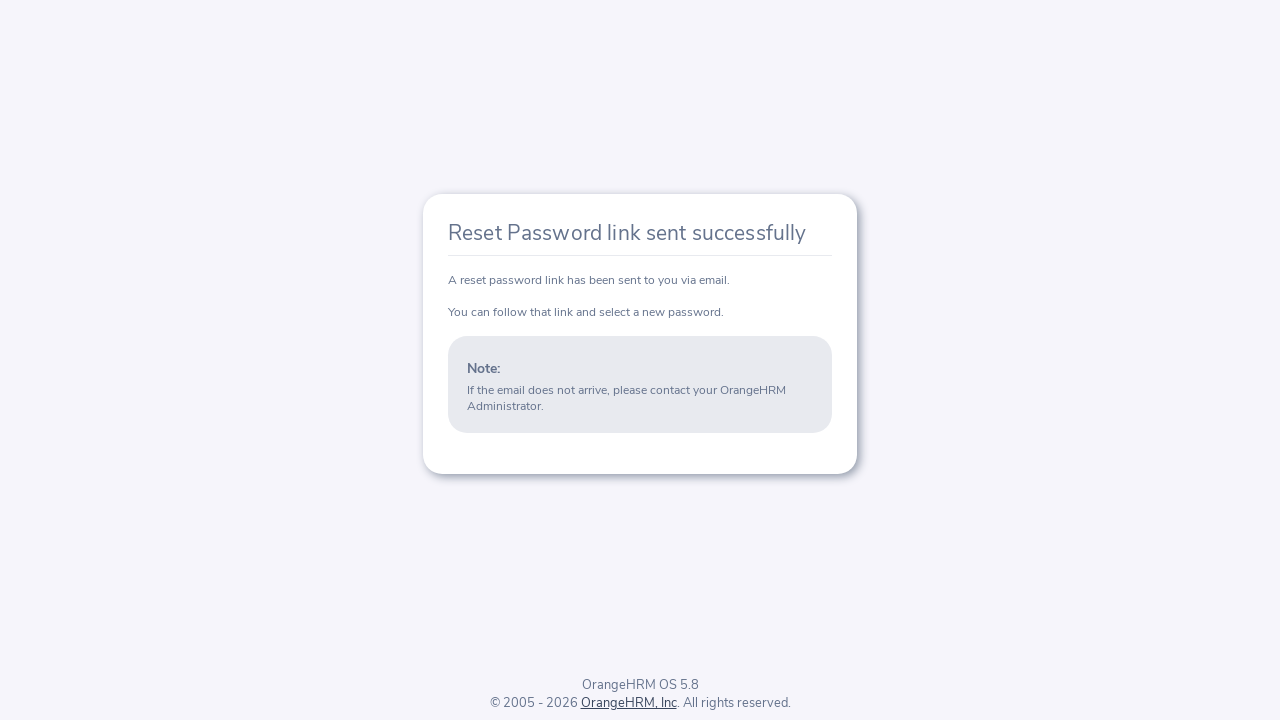

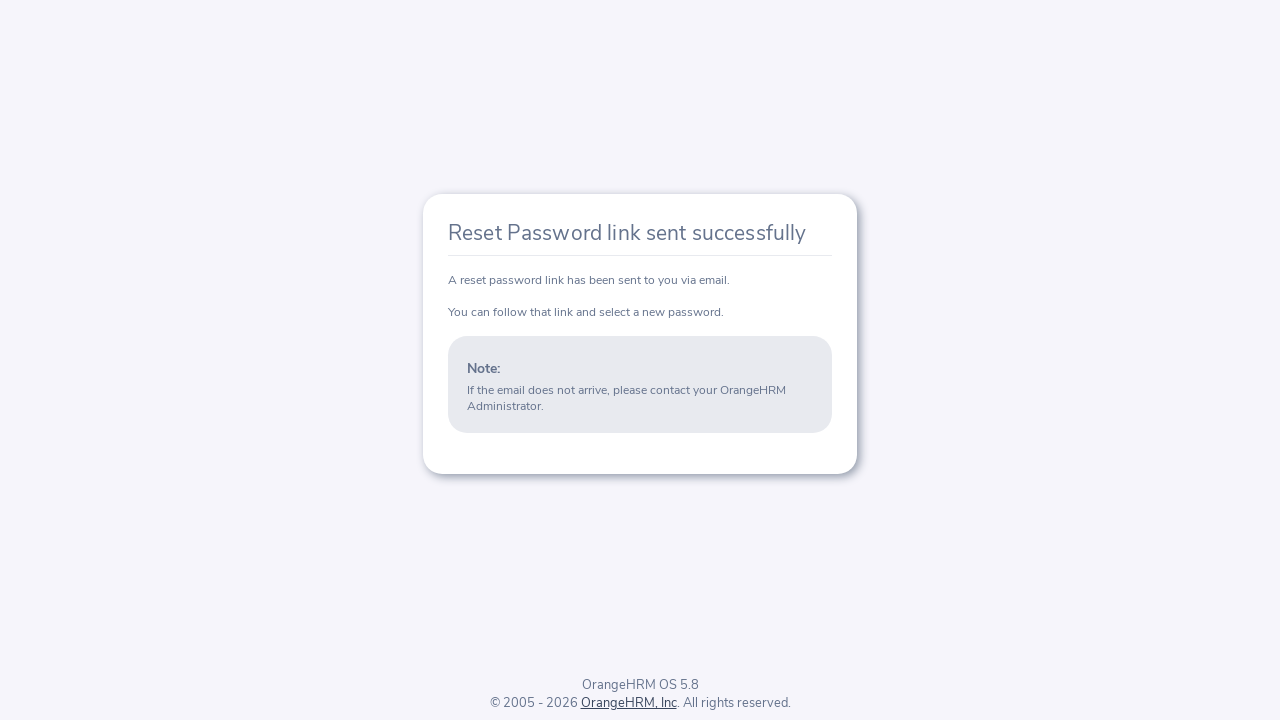